Tests loading both green and blue buttons simultaneously, verifying the sequence of loading states for both colors before the final success state appears.

Starting URL: https://uljanovs.github.io/site/examples/loading_color

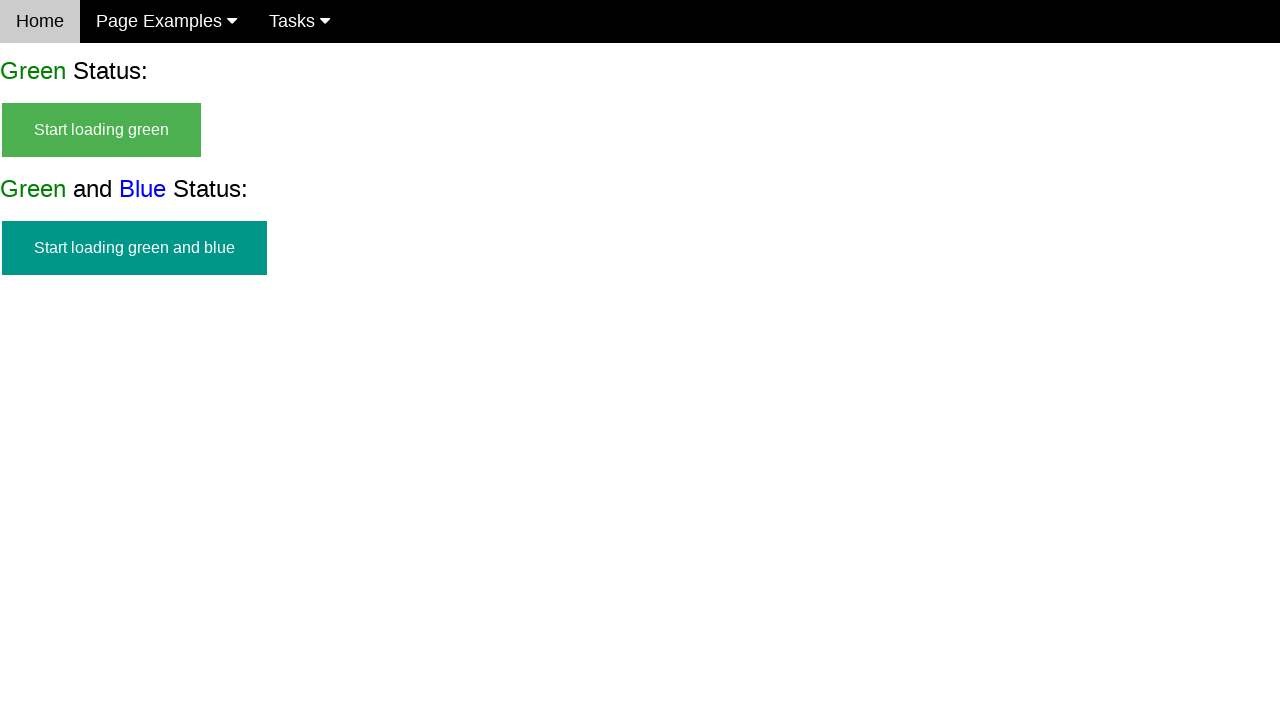

Waited for start green and blue button to be visible
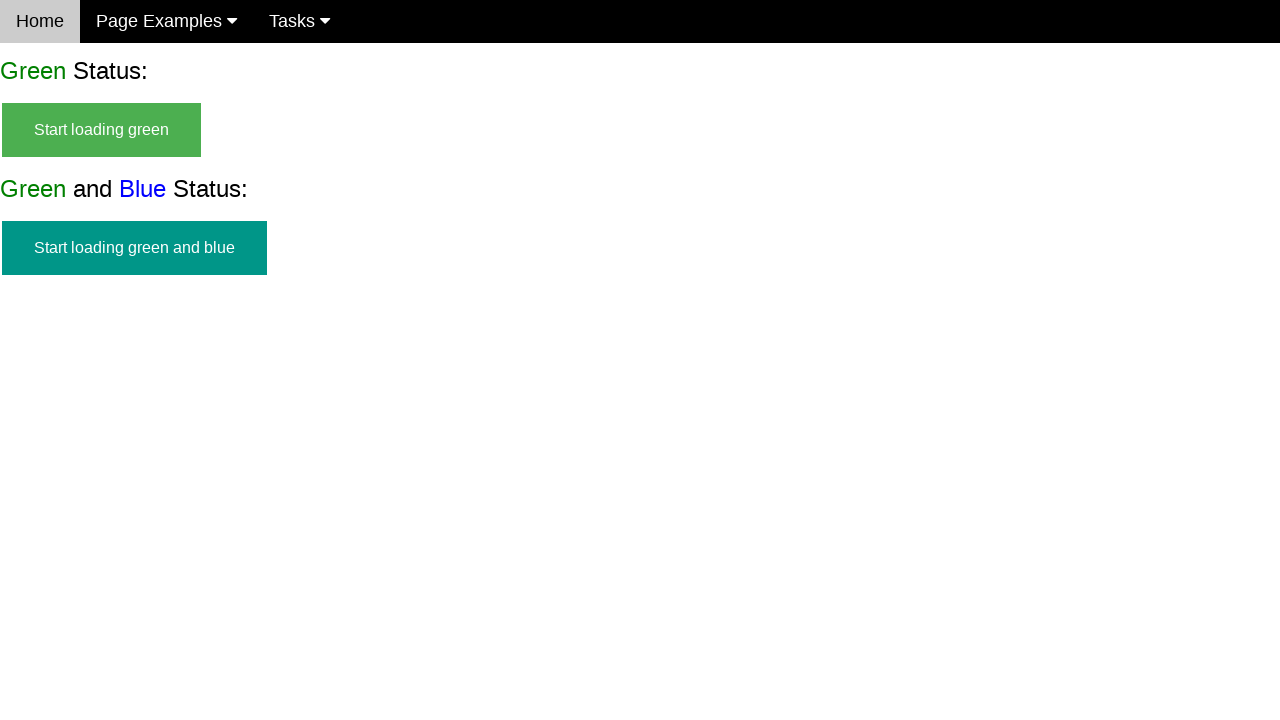

Clicked start green and blue button at (134, 248) on #start_green_and_blue
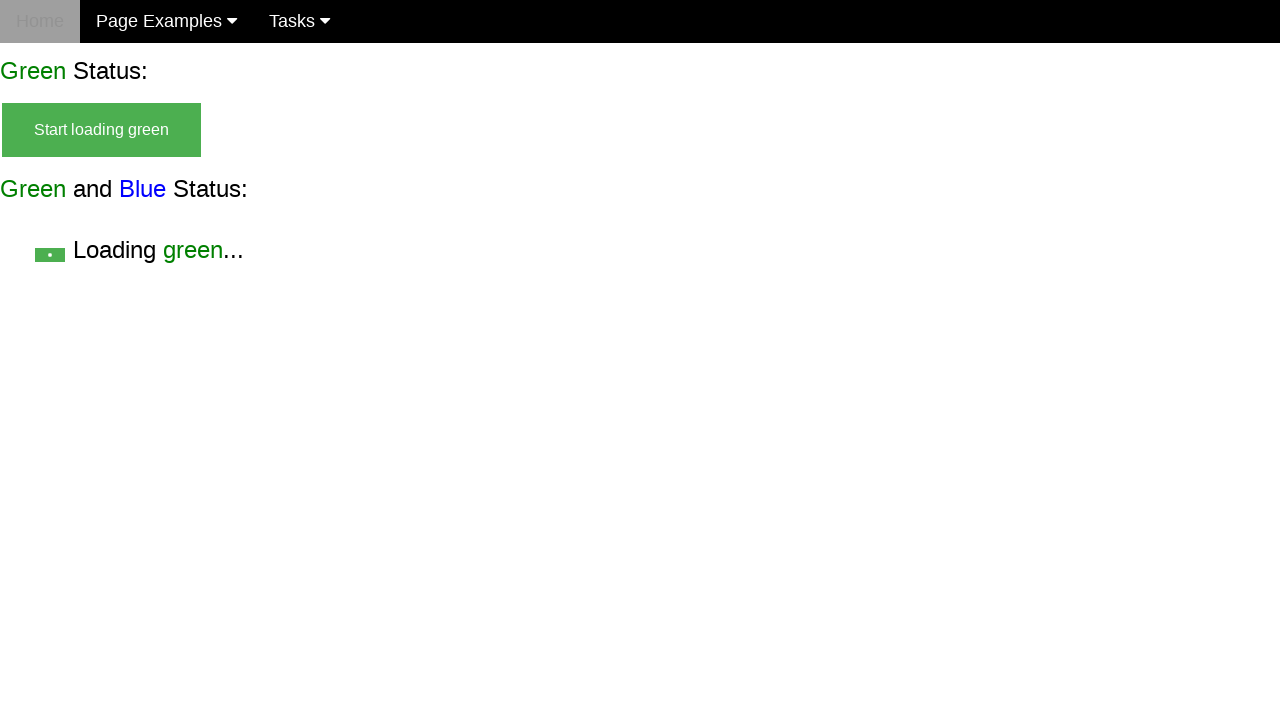

Verified loading text appears for green first
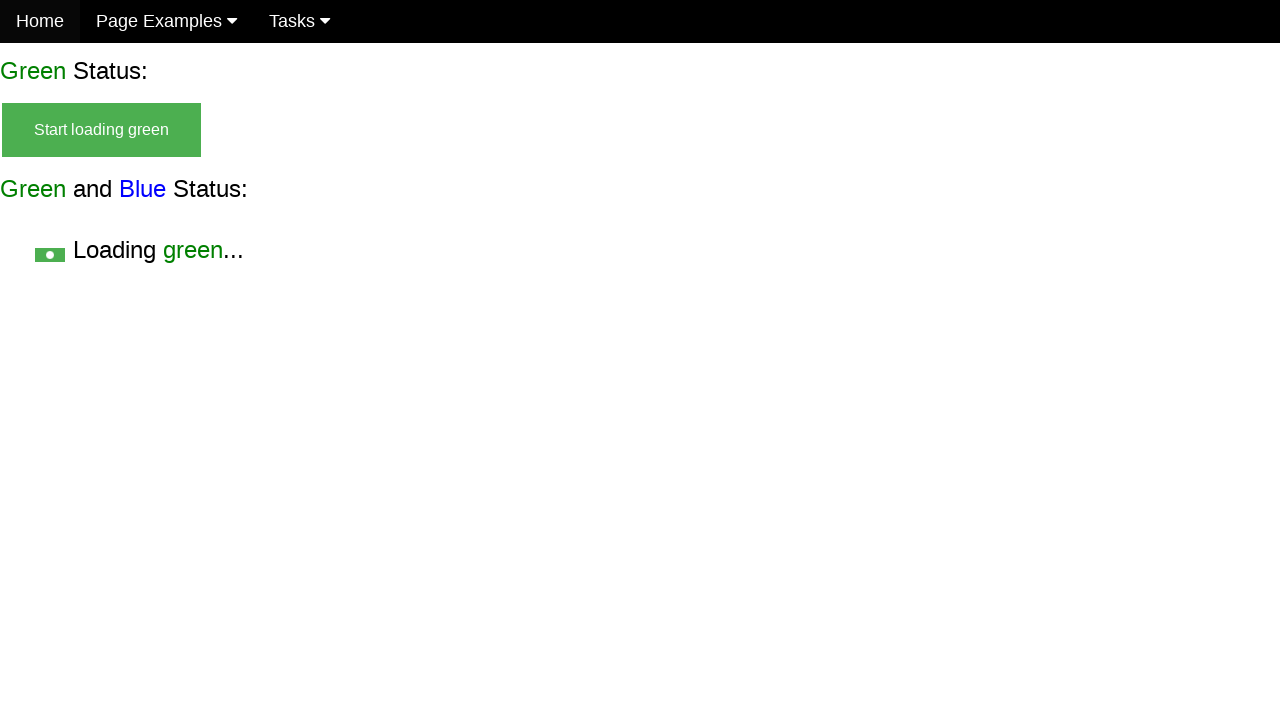

Waited for loading text for both green and blue to appear
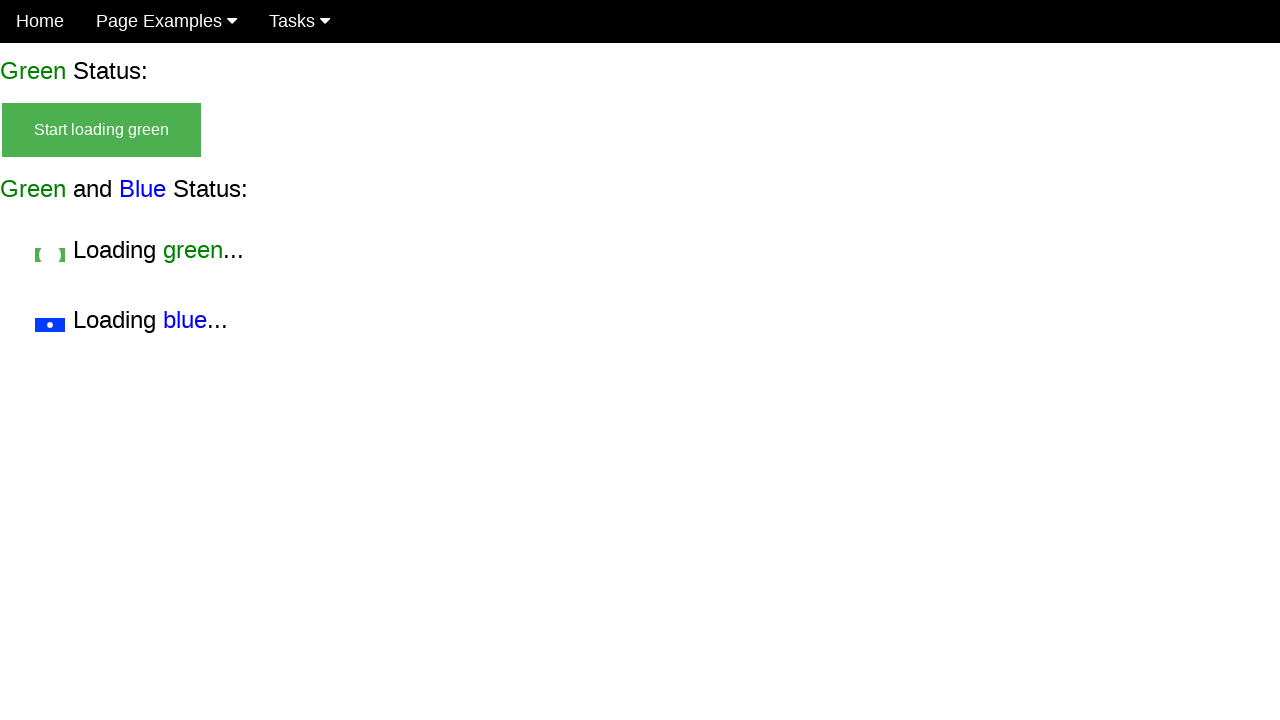

Waited for blue loading without green state to appear
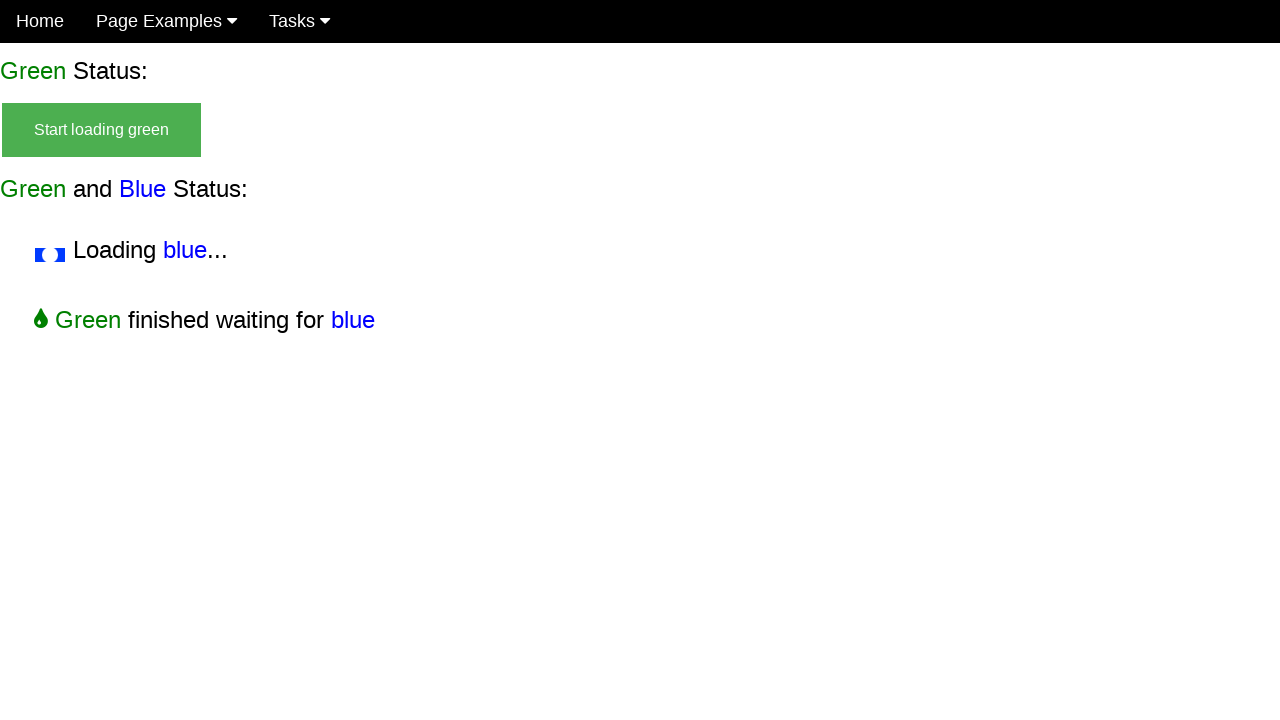

Waited for final success state - both green and blue loaded
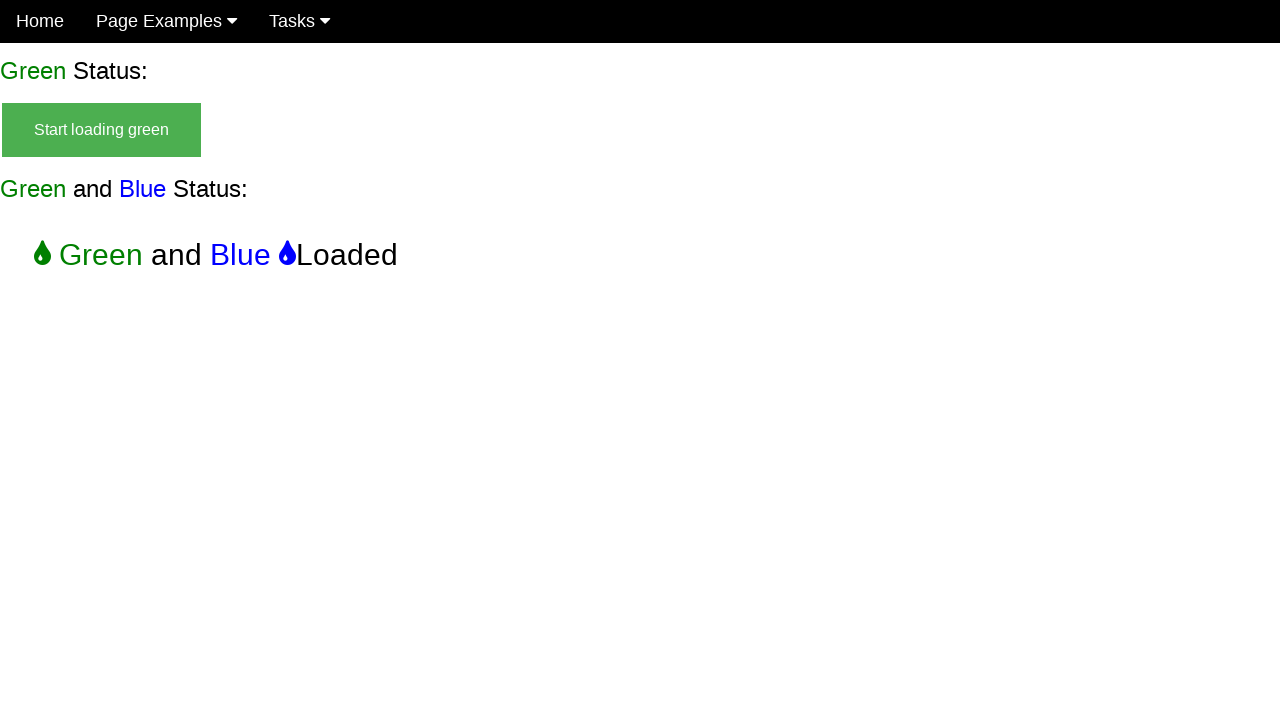

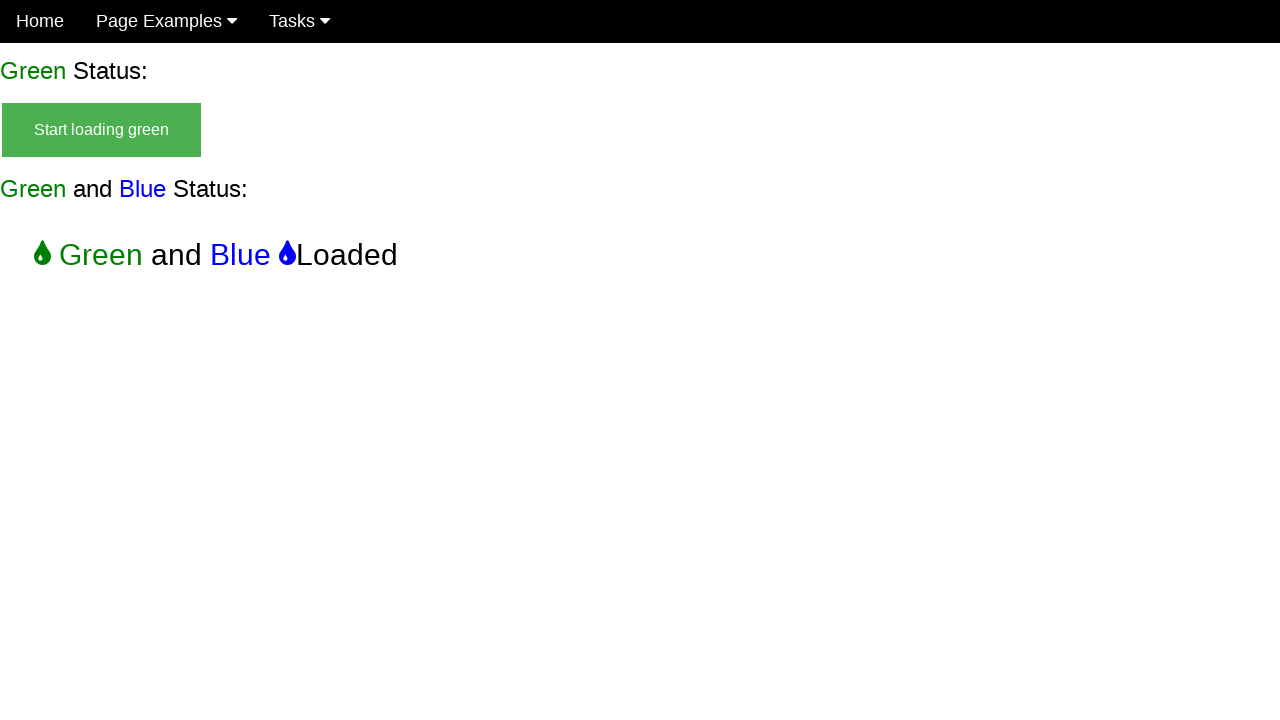